Tests the US House of Representatives "Find Your Representative" feature by entering a zip code and submitting the form to retrieve representative information.

Starting URL: https://www.house.gov/representatives/find-your-representative

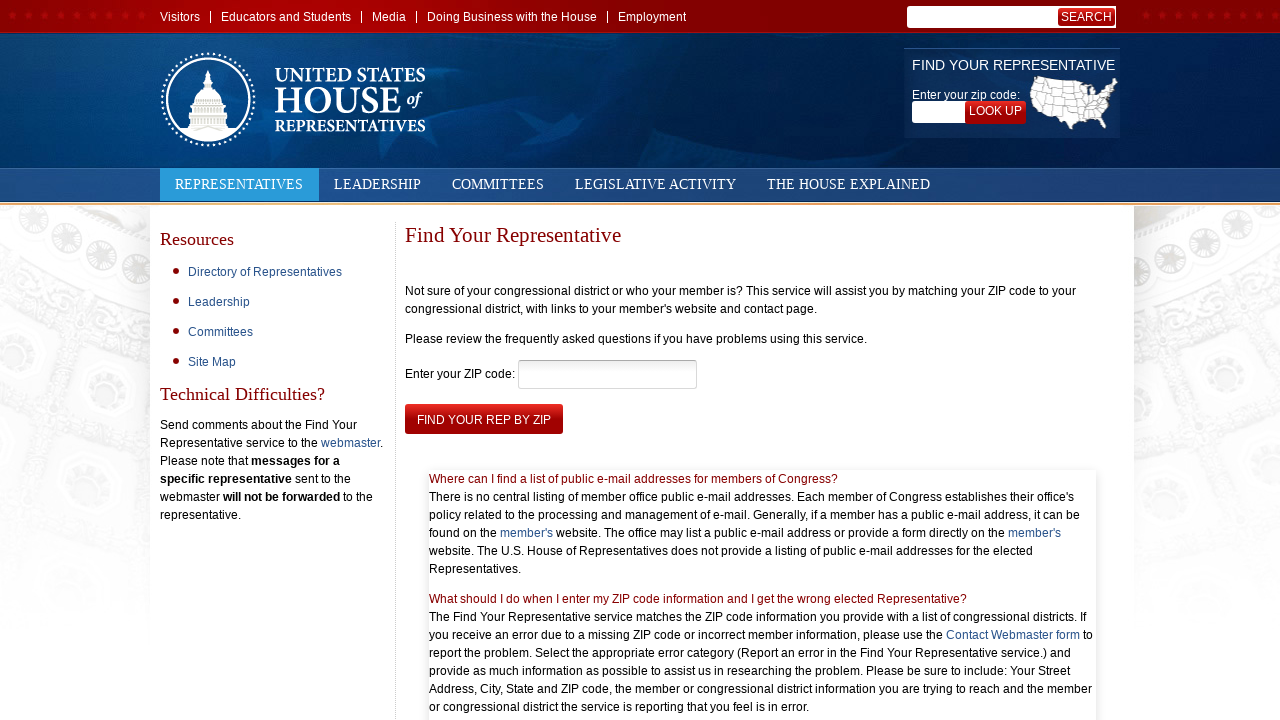

Waited for zip code input field to be present
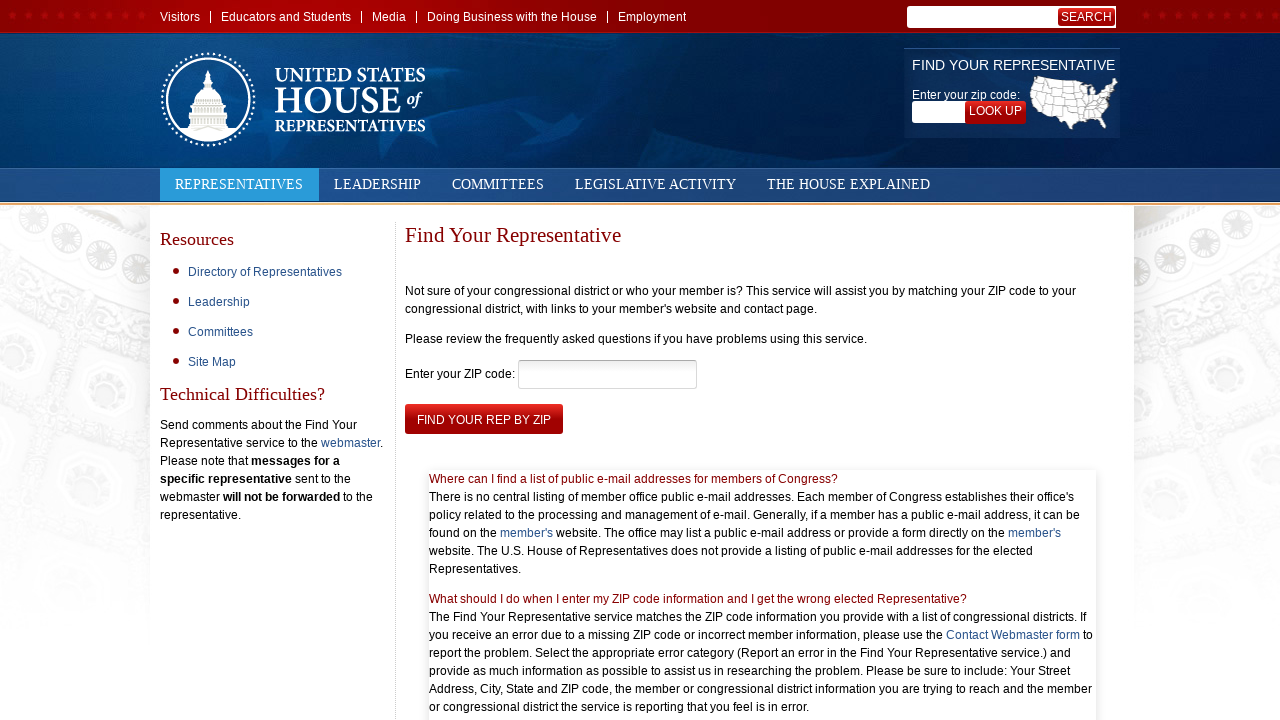

Filled zip code field with '68102' on #Find_Rep_by_Zipcode
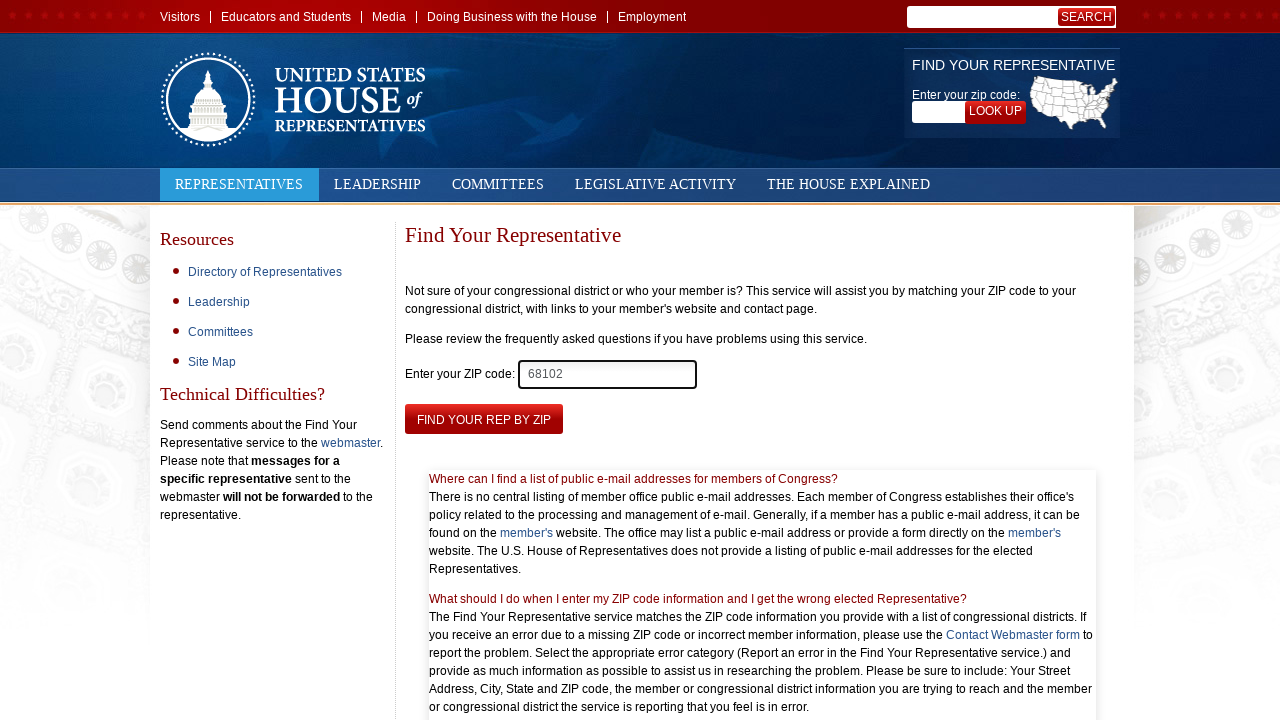

Waited for submit button to be present
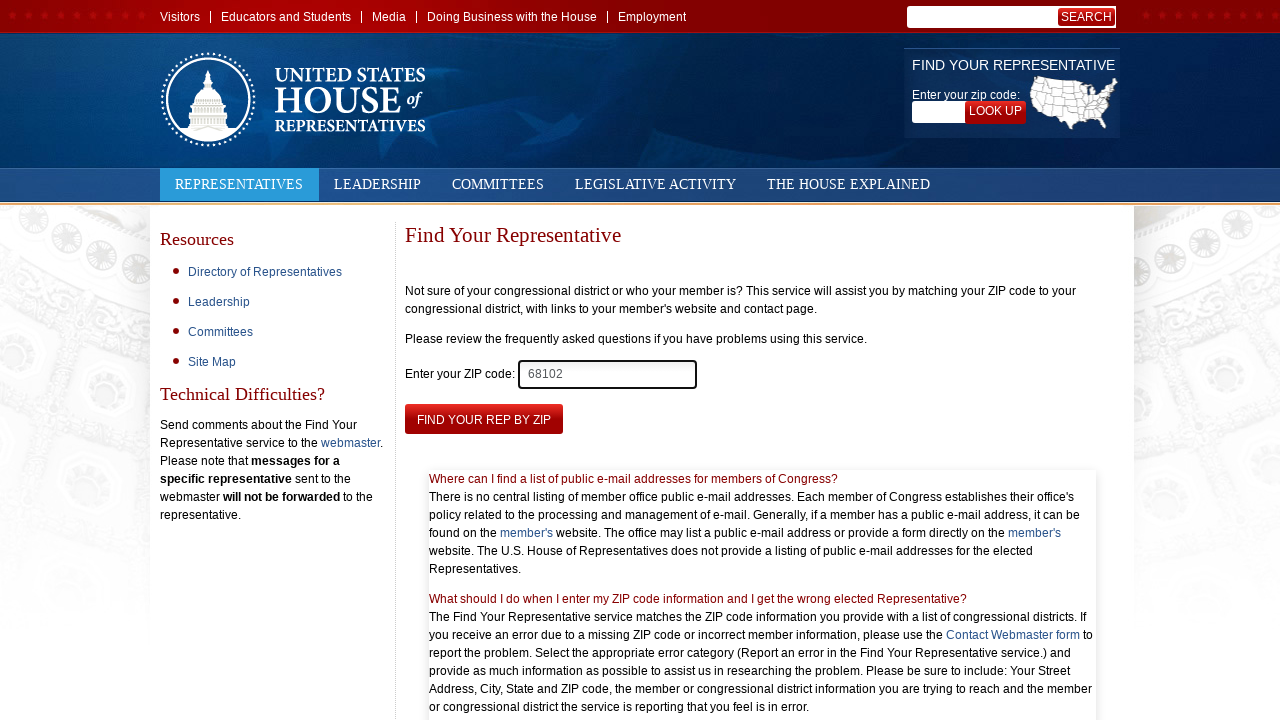

Clicked submit button to retrieve representative information at (484, 419) on #submit
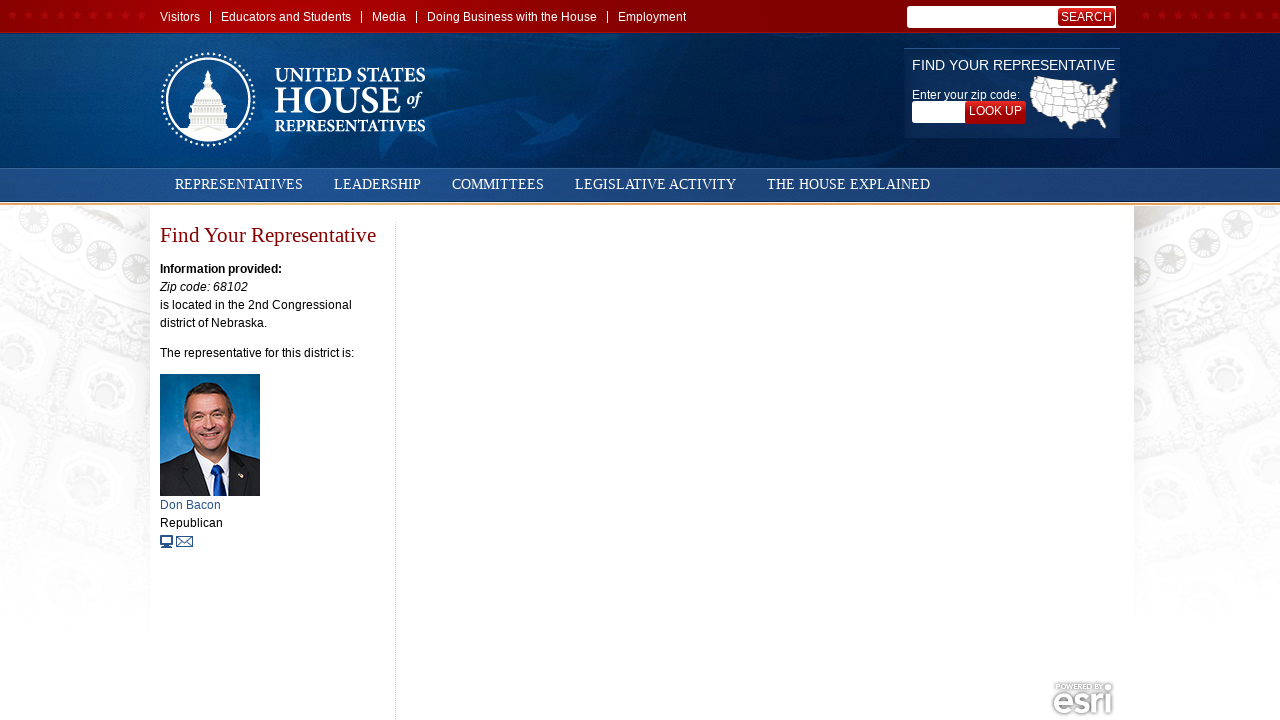

Representative information loaded successfully
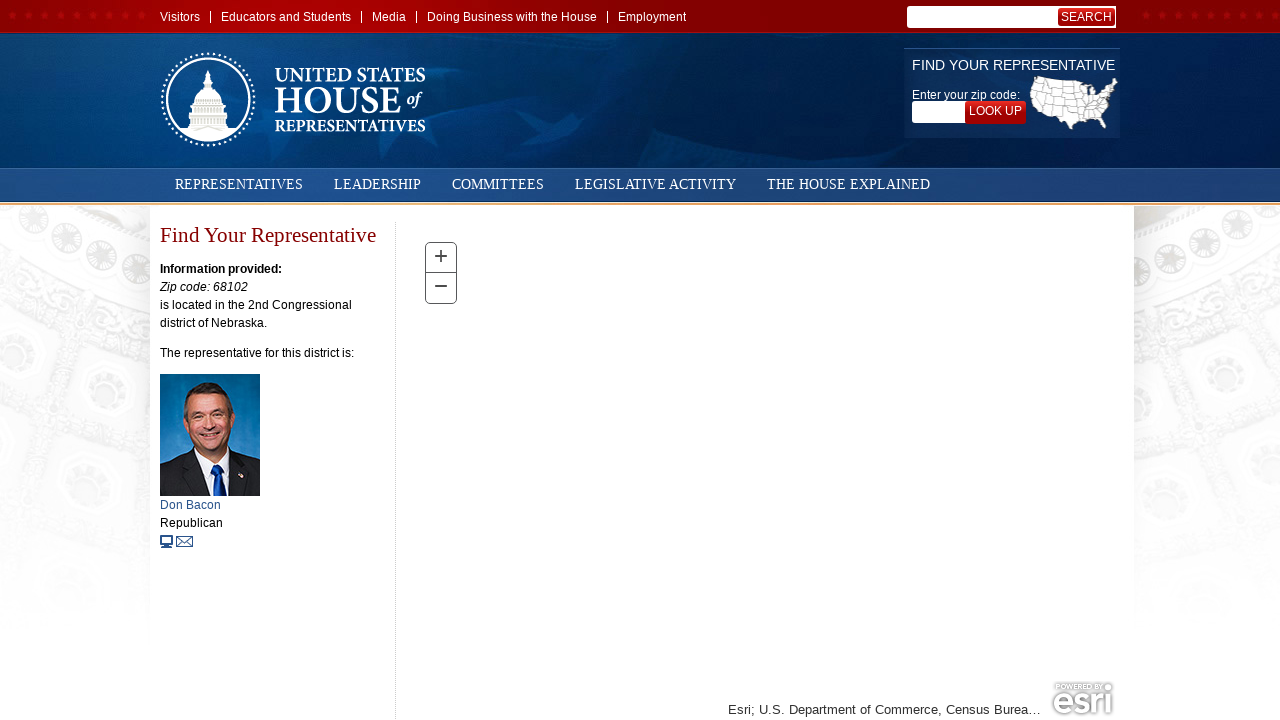

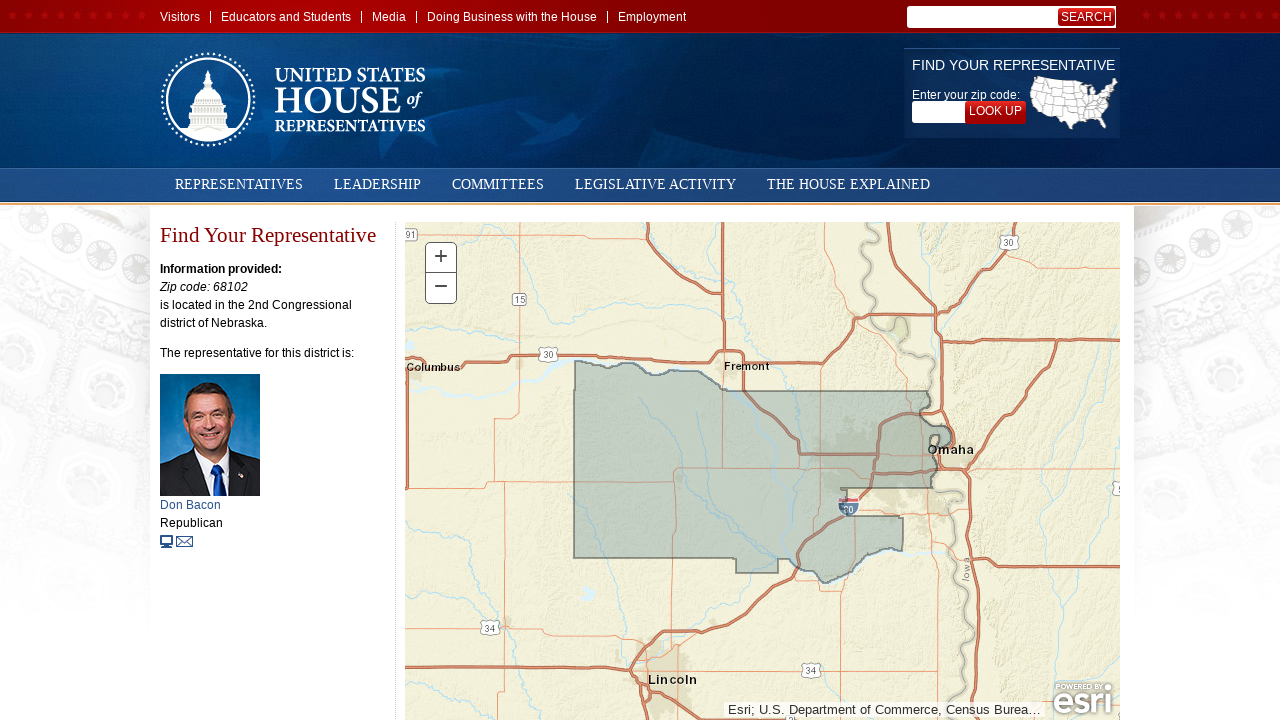